Navigates to a page with broken links and verifies that all link elements are present on the page

Starting URL: https://demoqa.com/broken

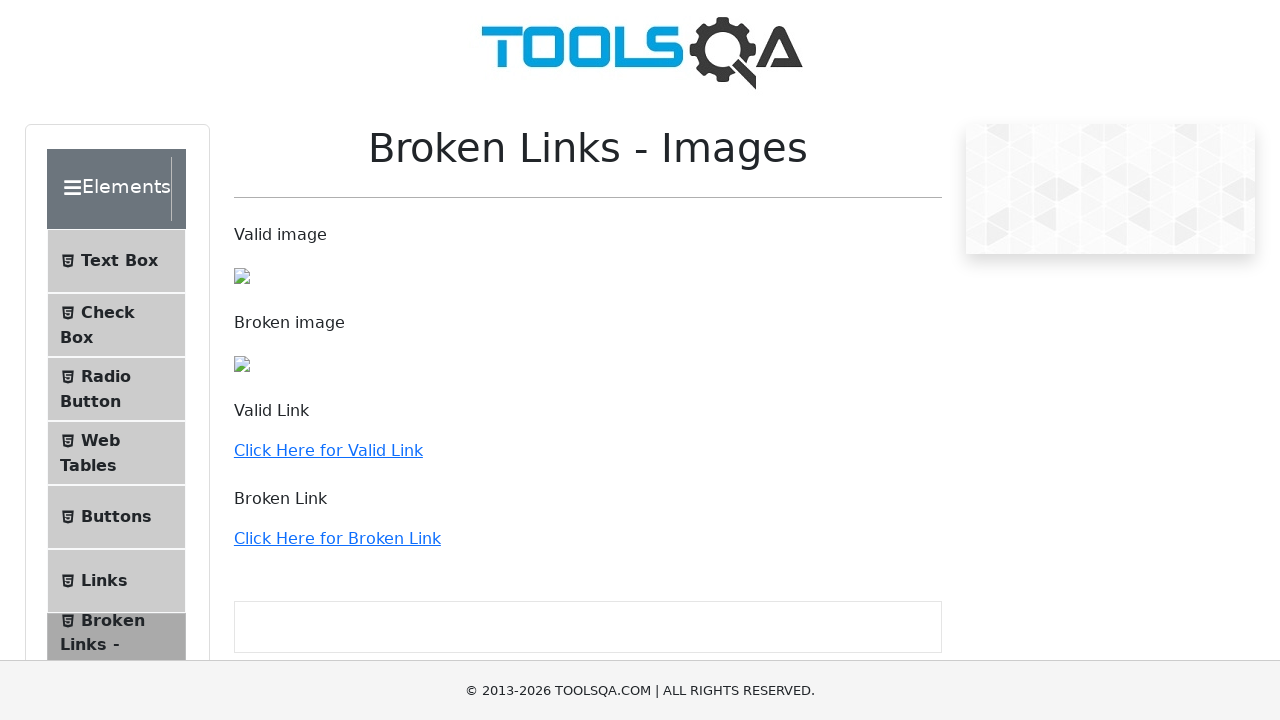

Navigated to https://demoqa.com/broken page
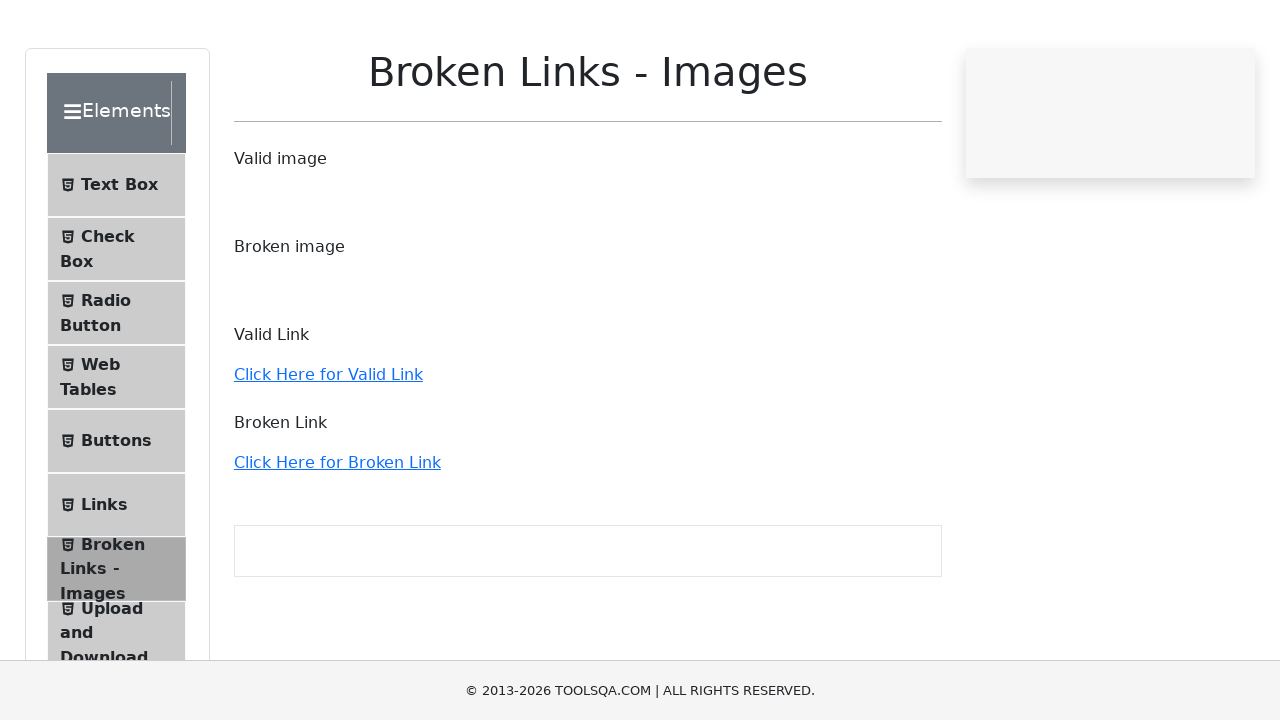

Link elements loaded on the page
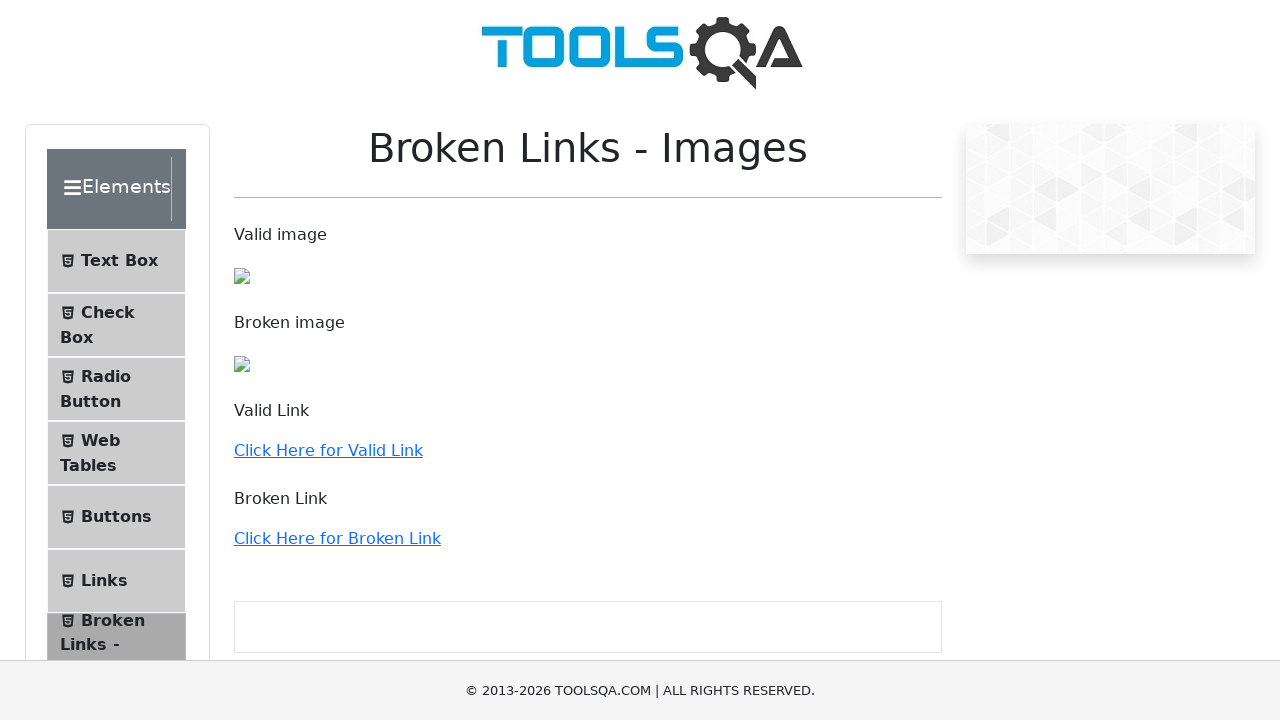

Retrieved all link elements from the page
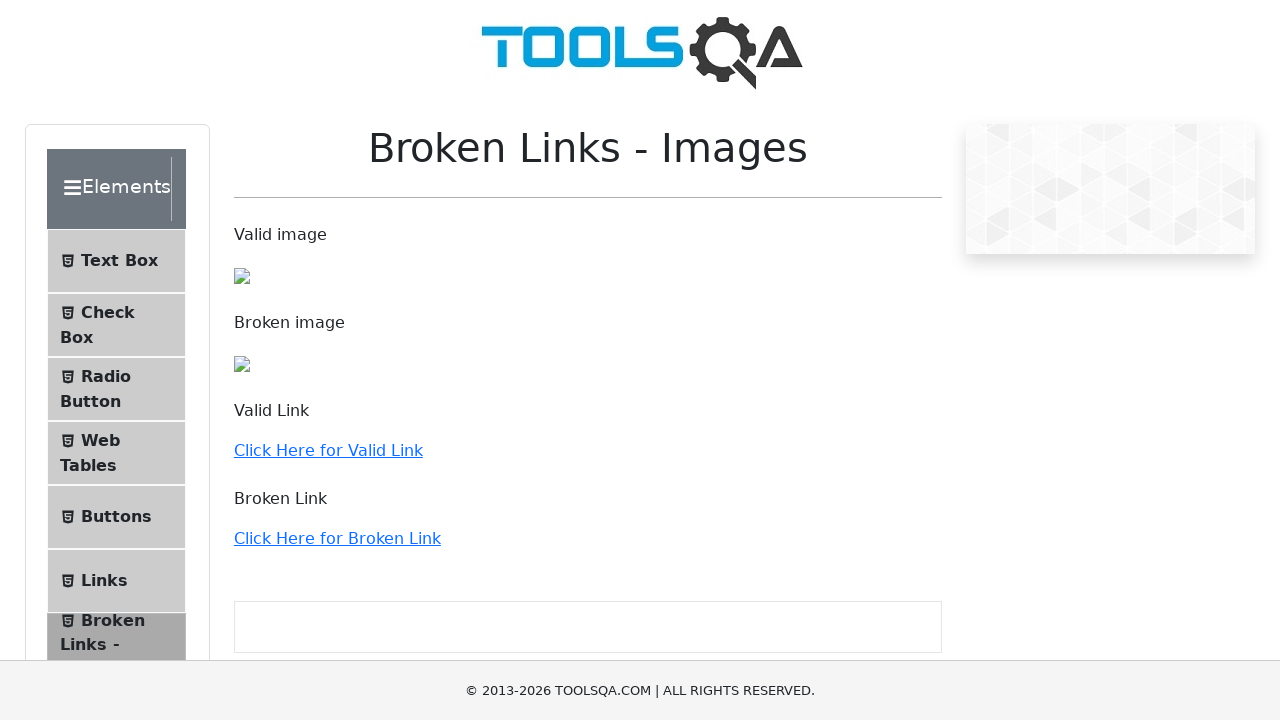

Verified that 36 link elements are present on the page
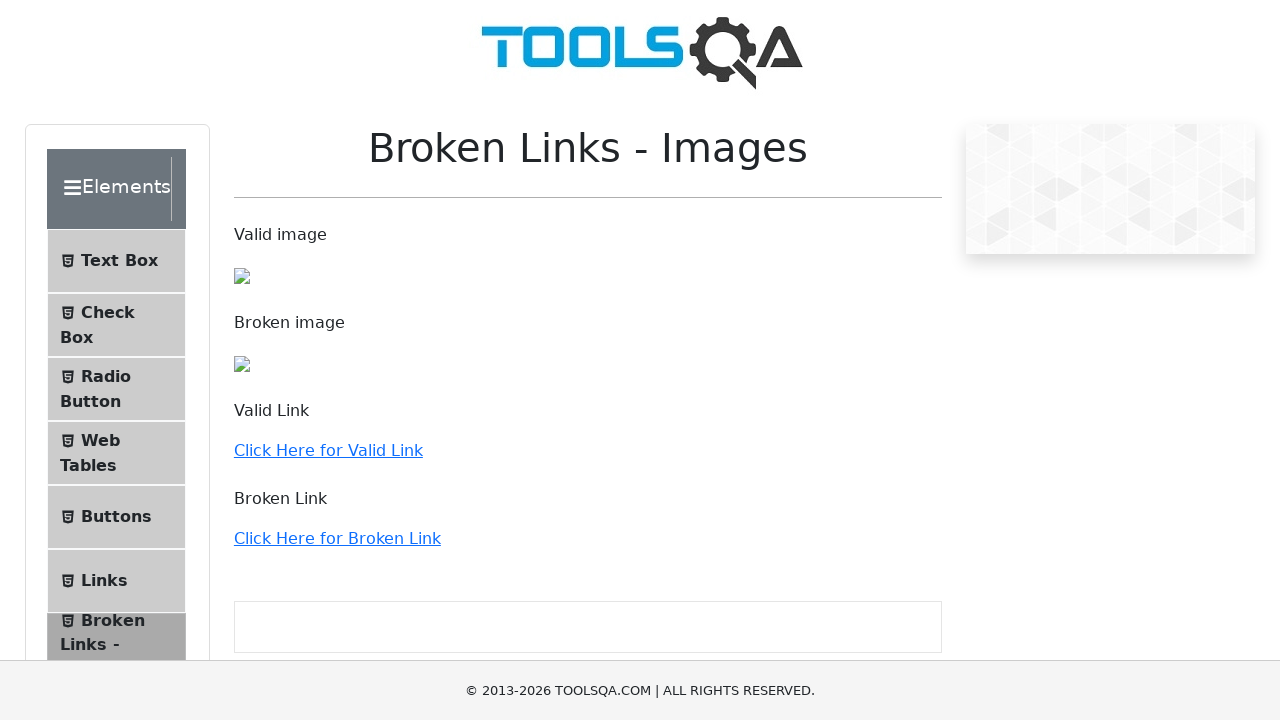

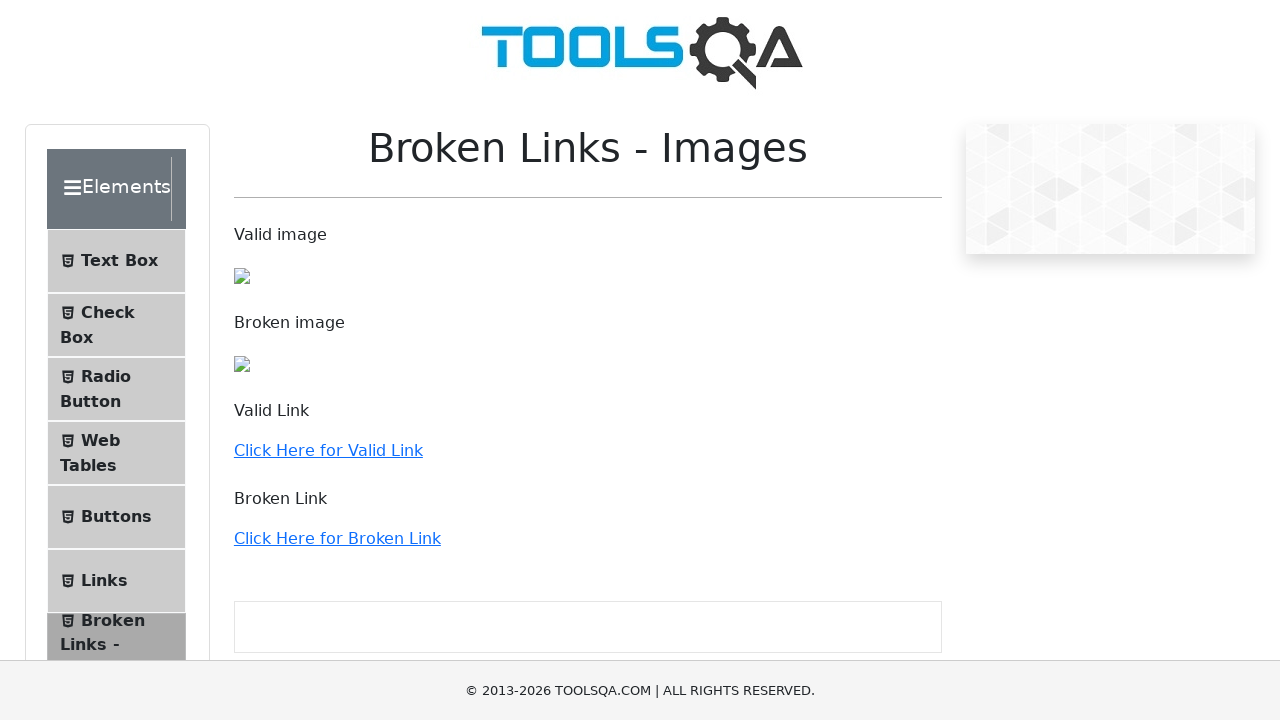